Tests the About Us page navigation by clicking the About Us link and then navigating back to the homepage

Starting URL: https://www.tranktechnologies.com/

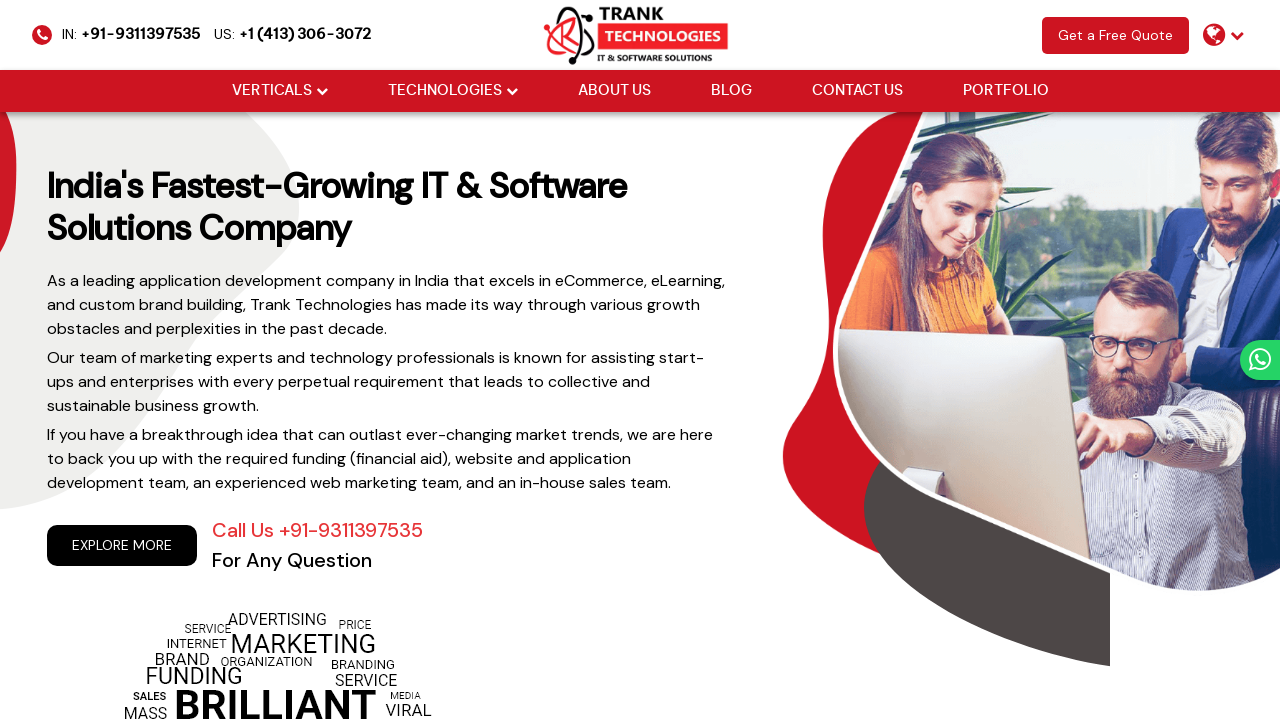

Clicked the 'About us' link at (614, 91) on a:has-text('About us')
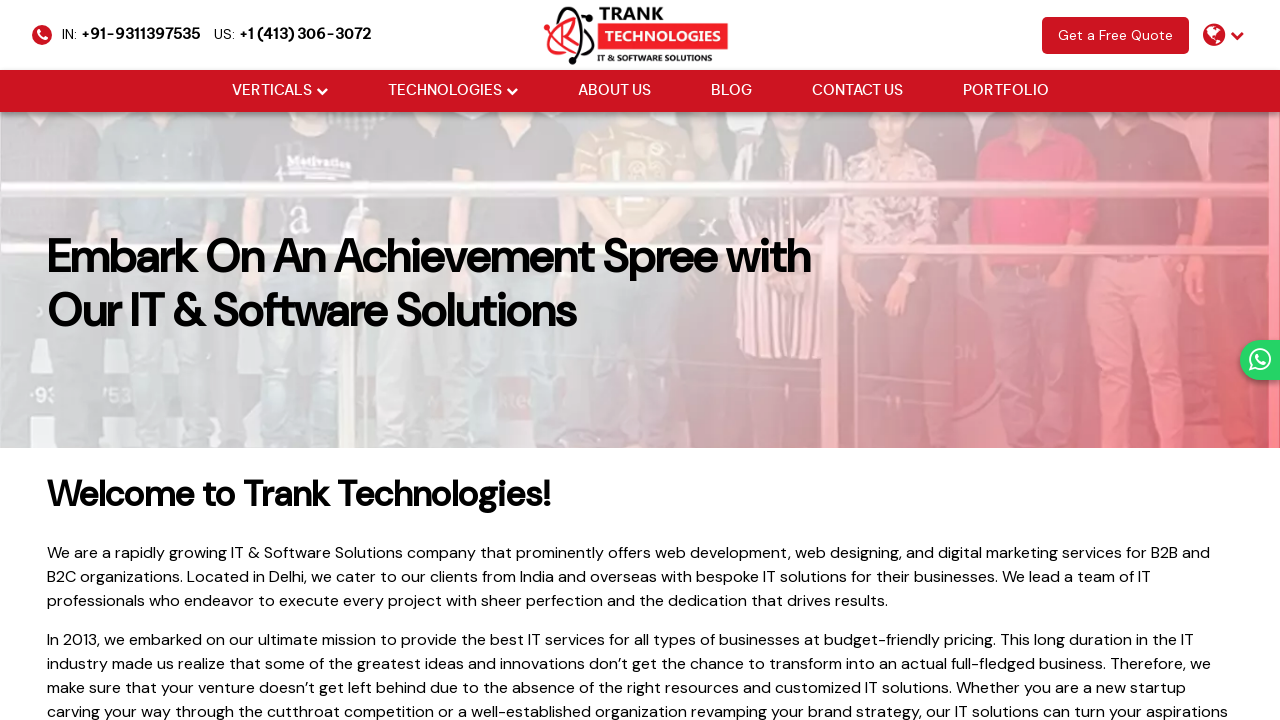

About Us page loaded and network idle
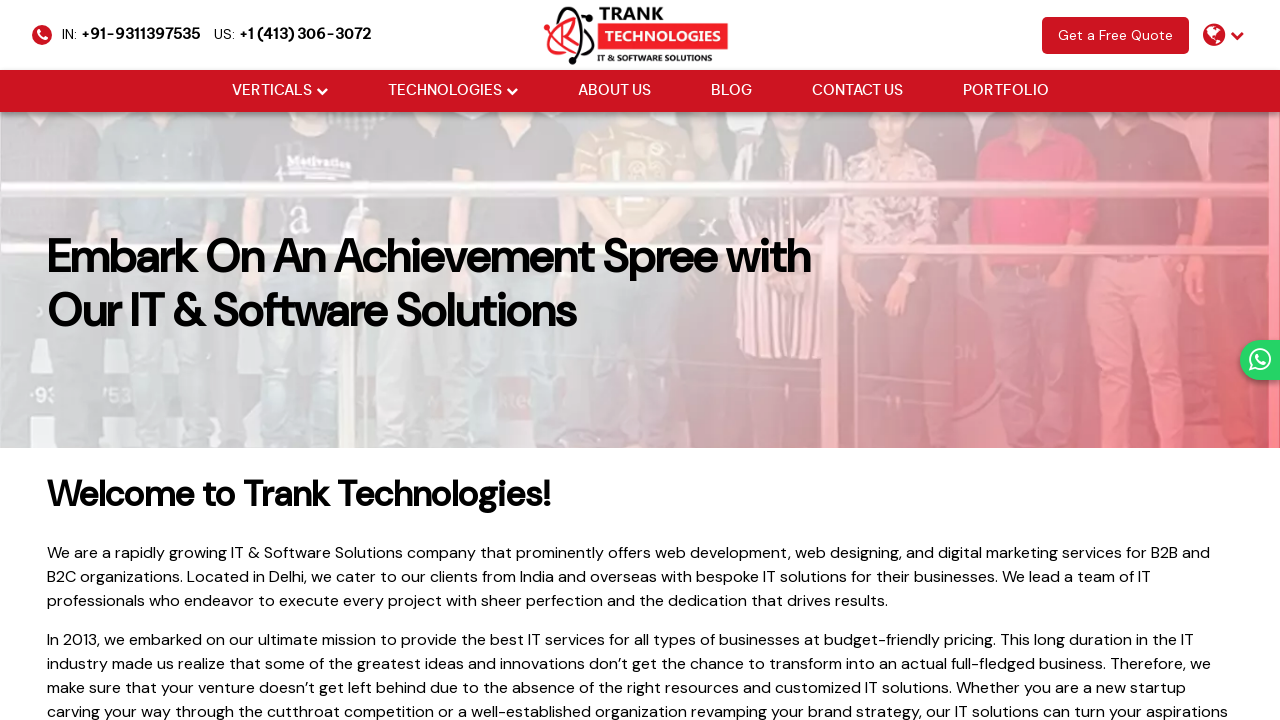

Navigated back to homepage
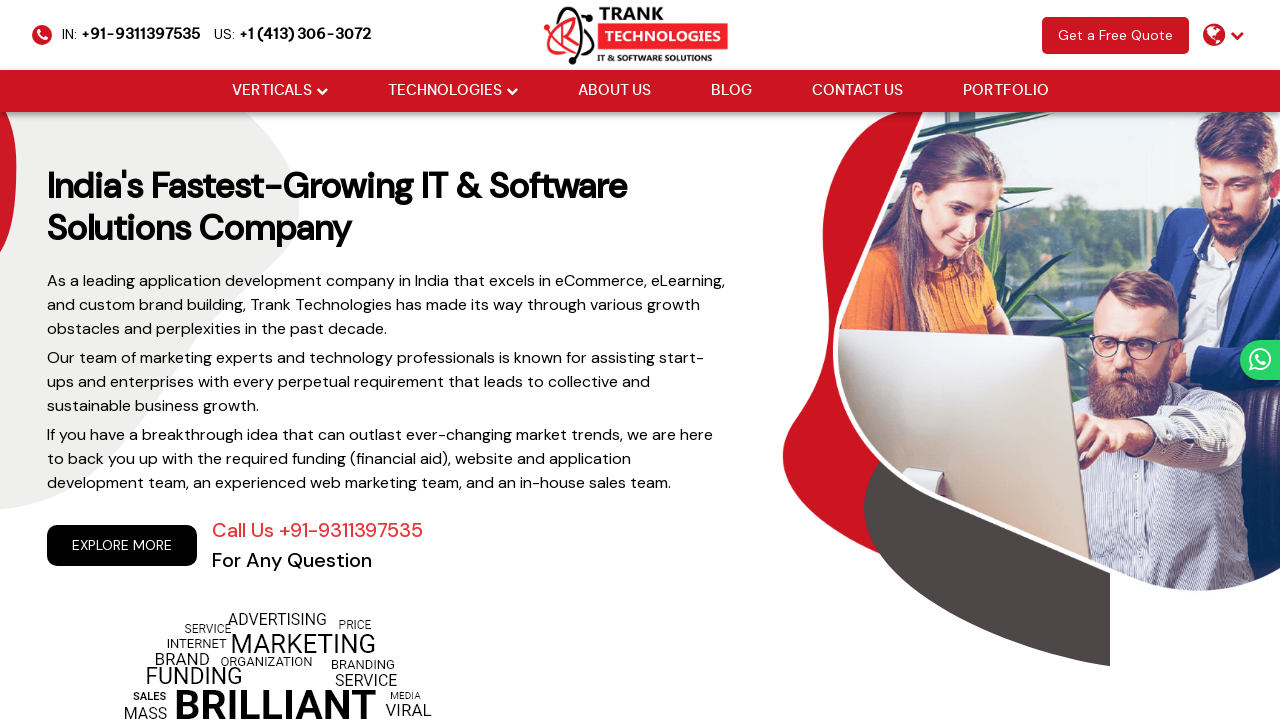

Homepage loaded and network idle
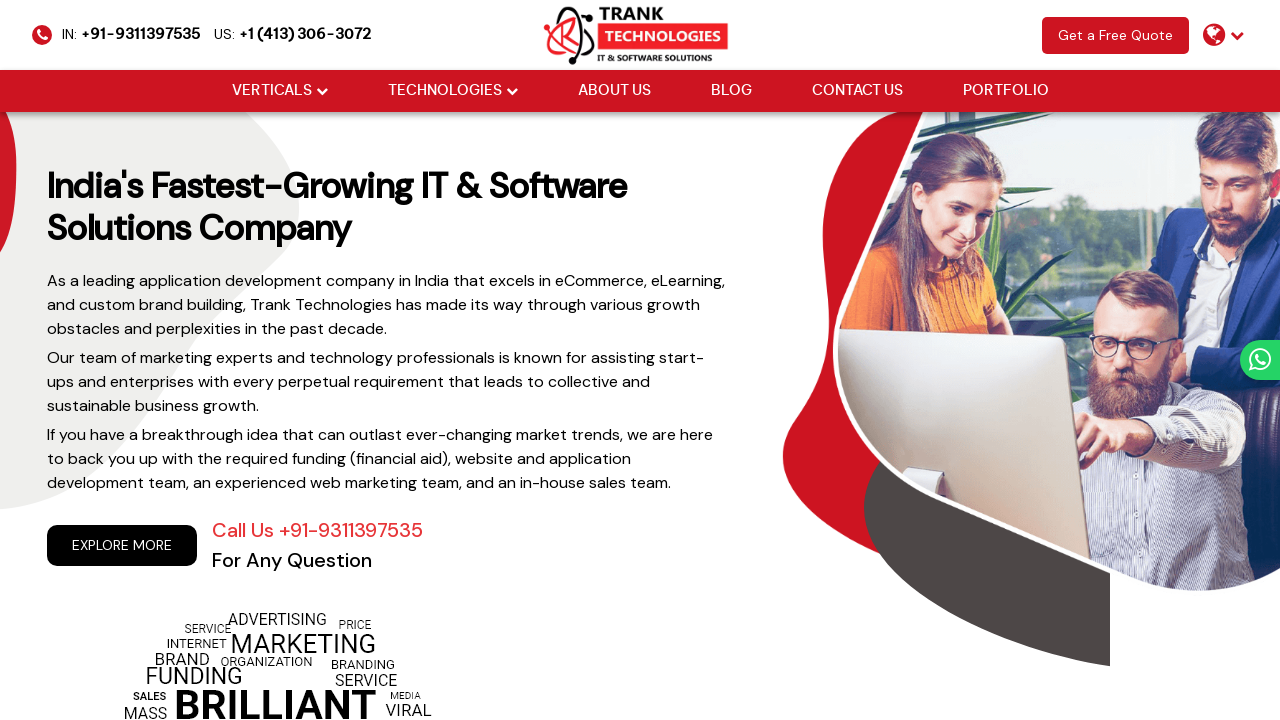

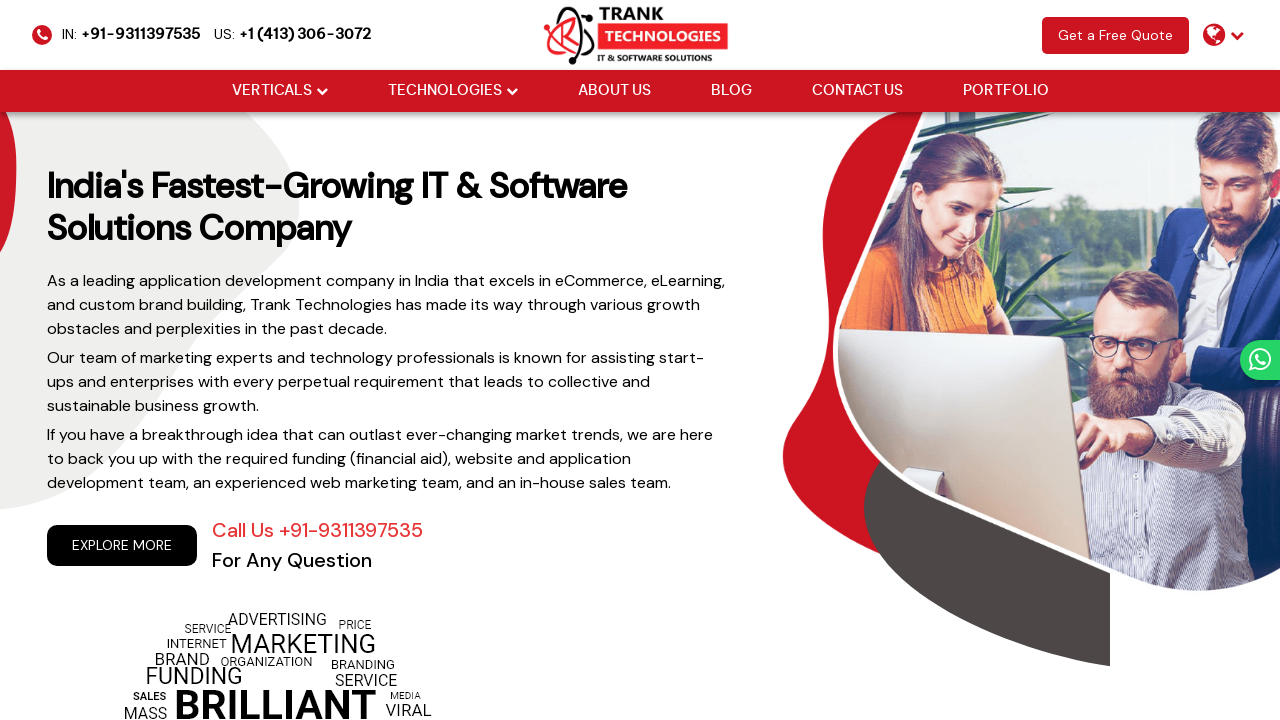